Tests drag-and-drop functionality on the jQuery UI demo page by switching to a demo iframe and dragging an element onto a droppable target.

Starting URL: https://jqueryui.com/droppable/

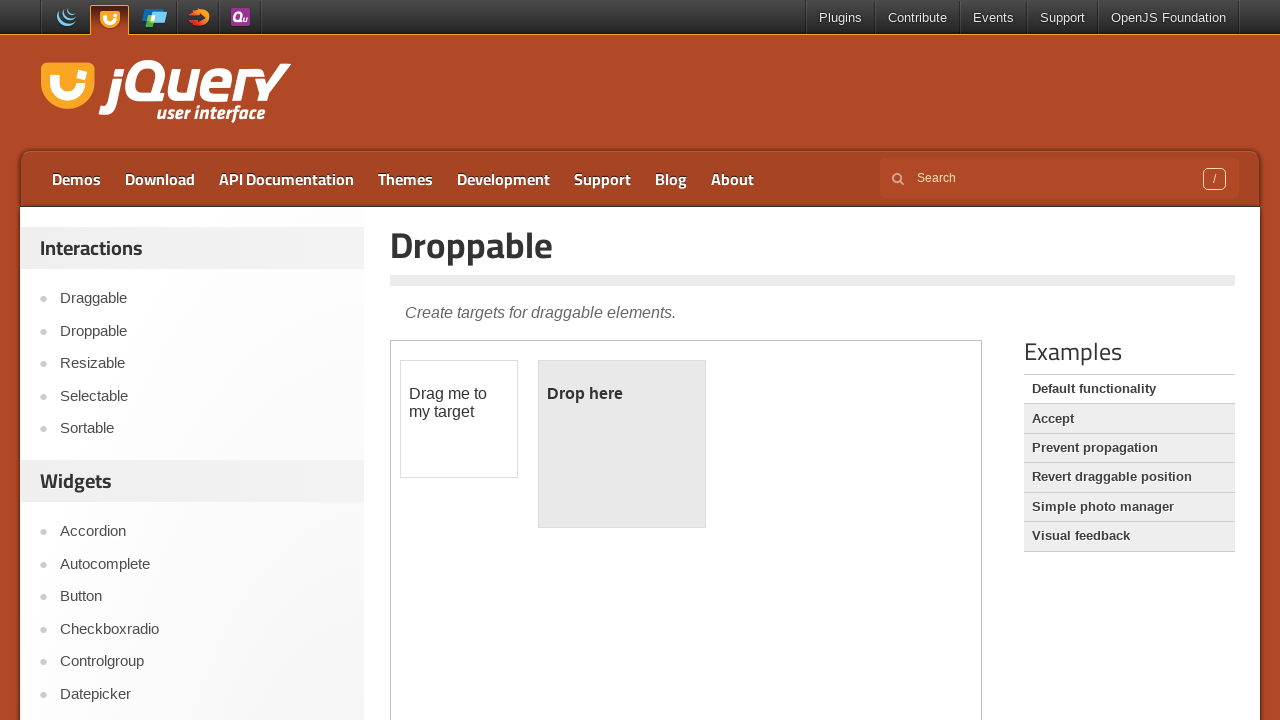

Navigated to jQuery UI droppable demo page
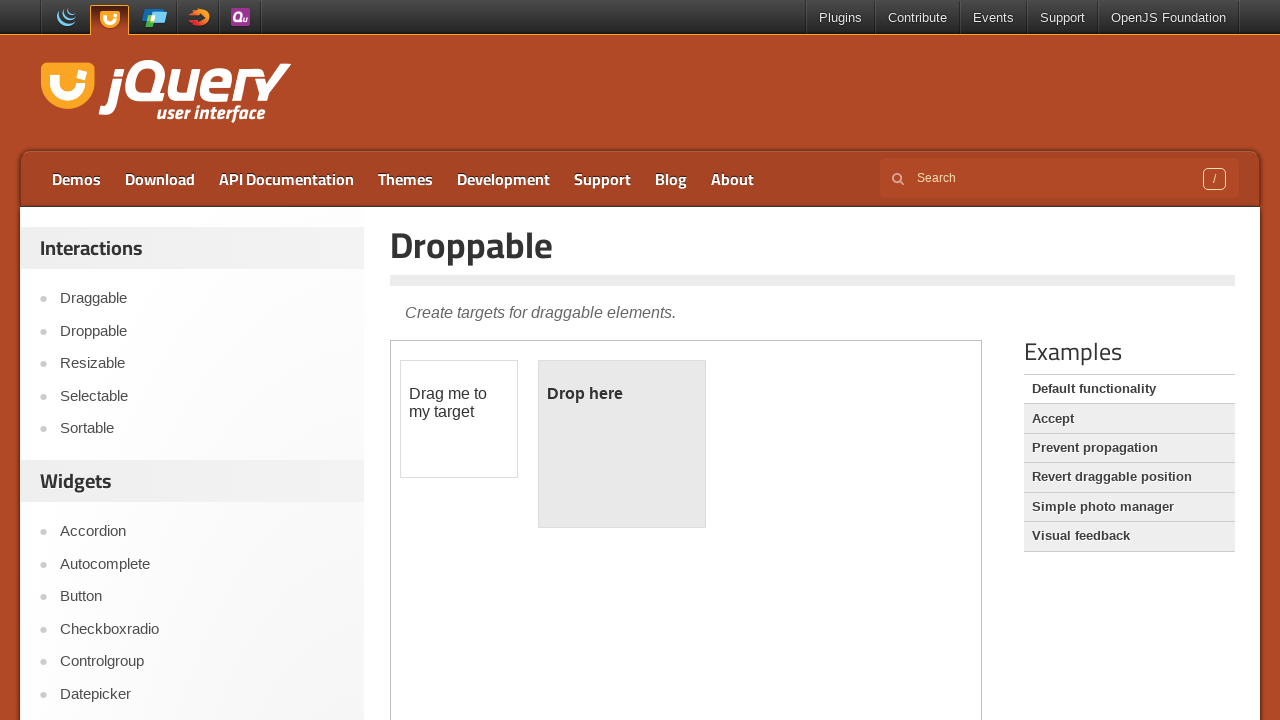

Located demo iframe
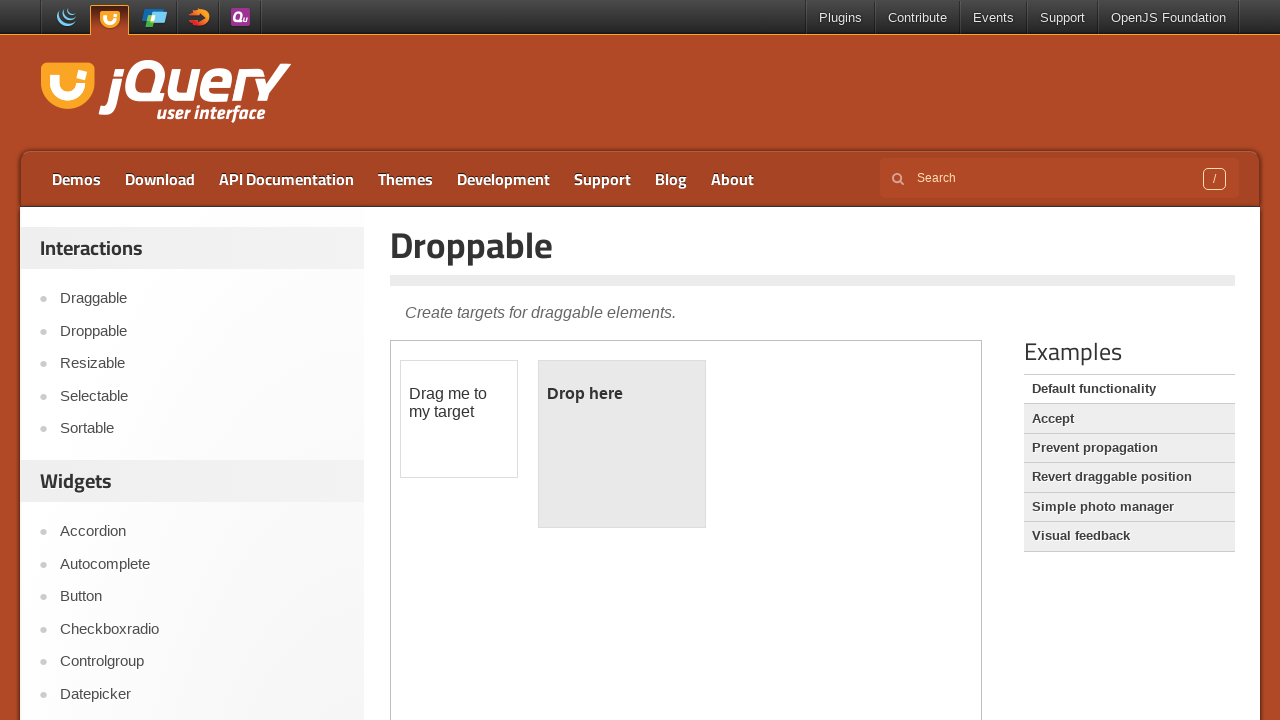

Located draggable element within iframe
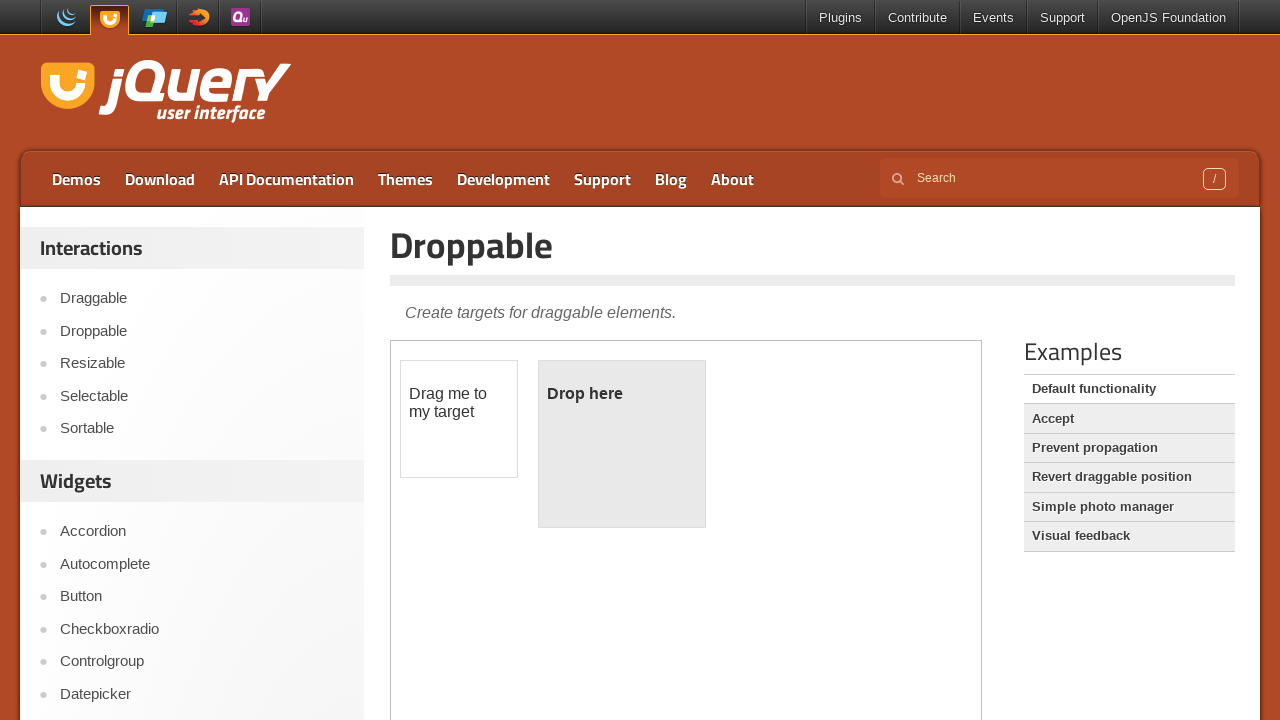

Located droppable target element within iframe
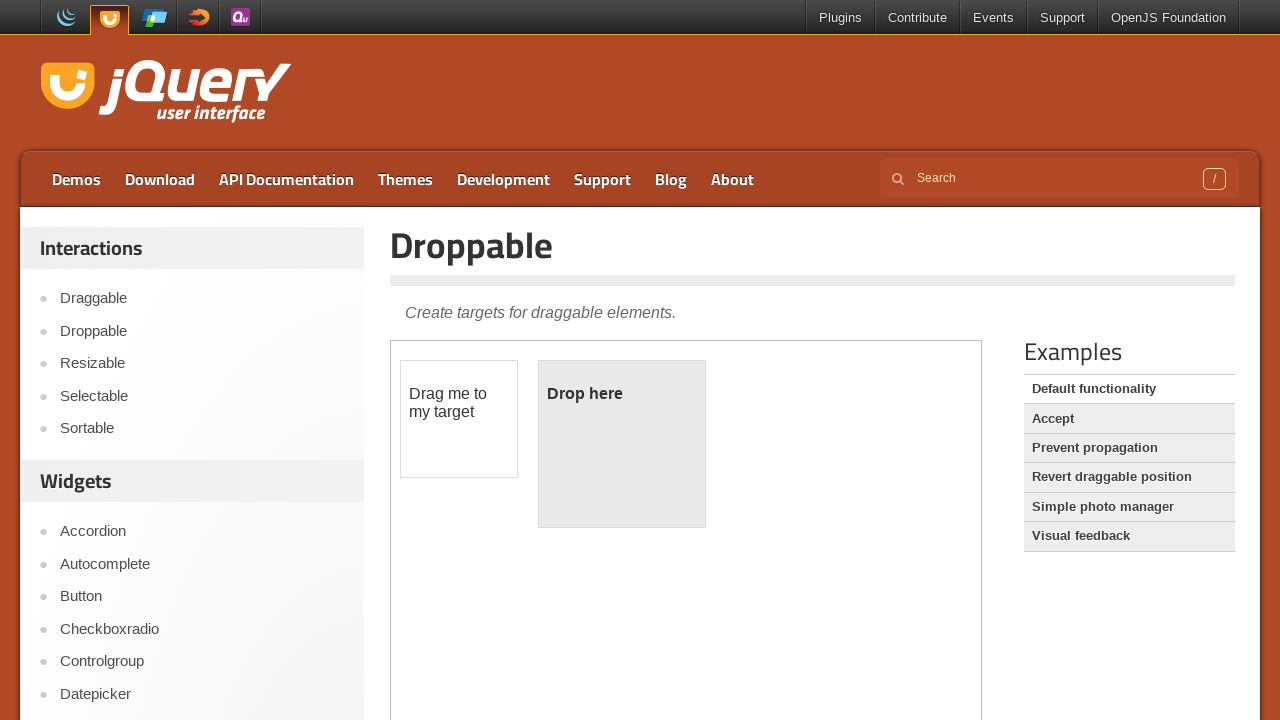

Clicked draggable element at (459, 419) on iframe.demo-frame >> internal:control=enter-frame >> #draggable
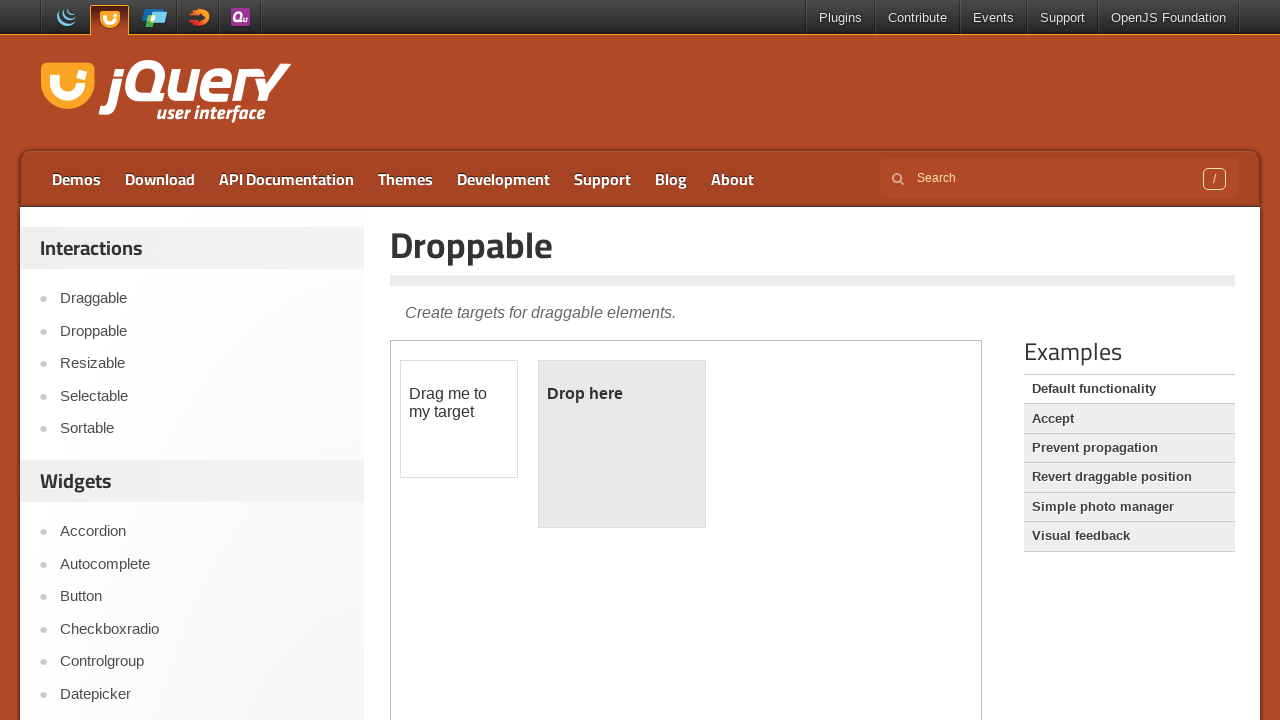

Clicked droppable target element at (622, 444) on iframe.demo-frame >> internal:control=enter-frame >> #droppable
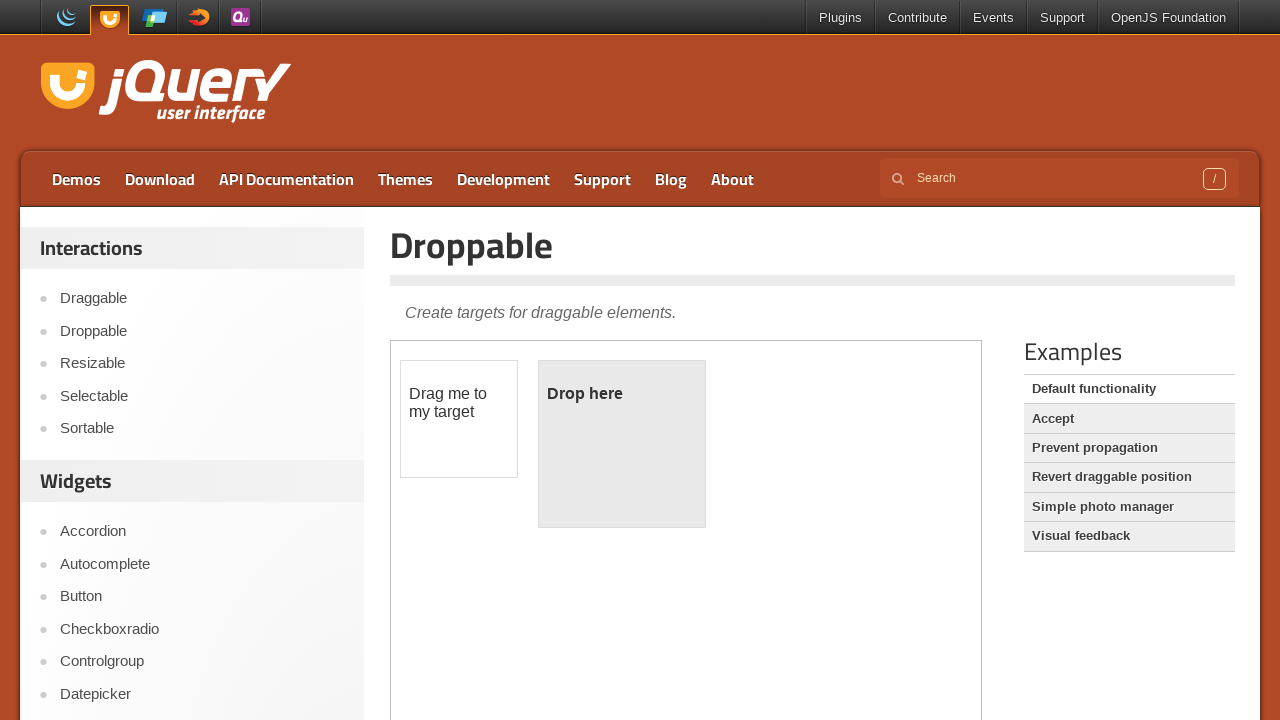

Dragged element onto droppable target at (622, 444)
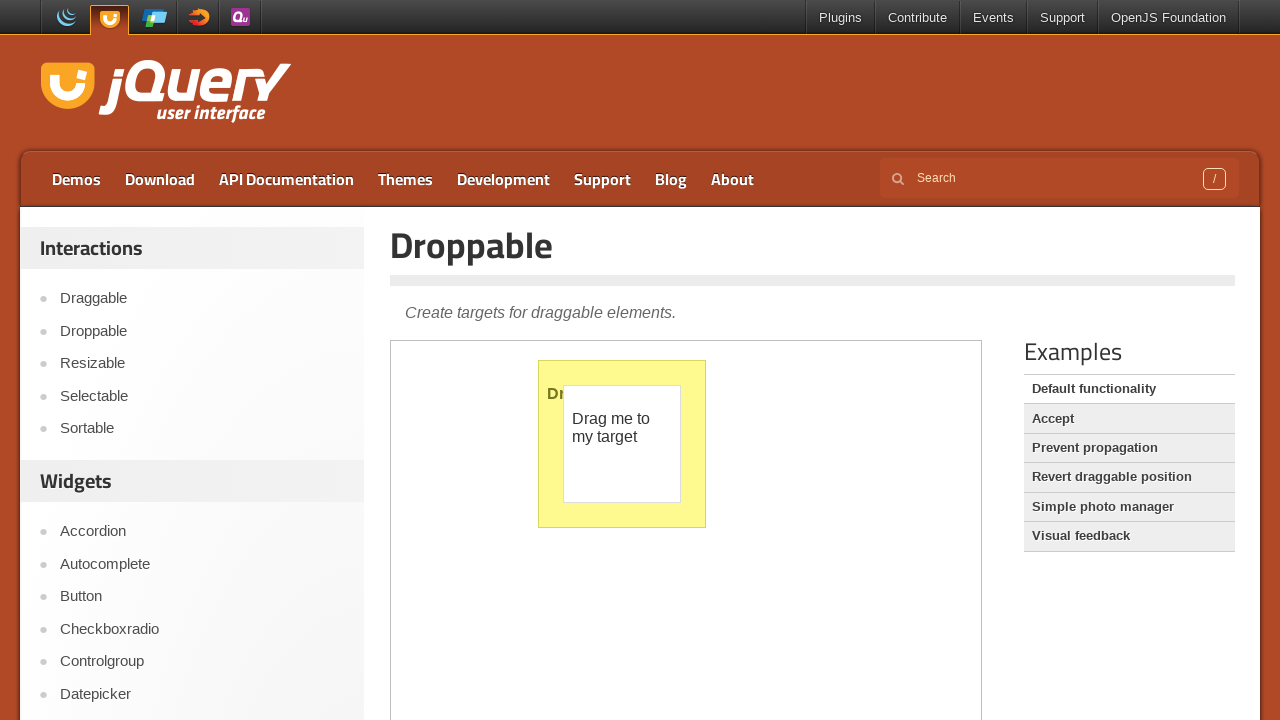

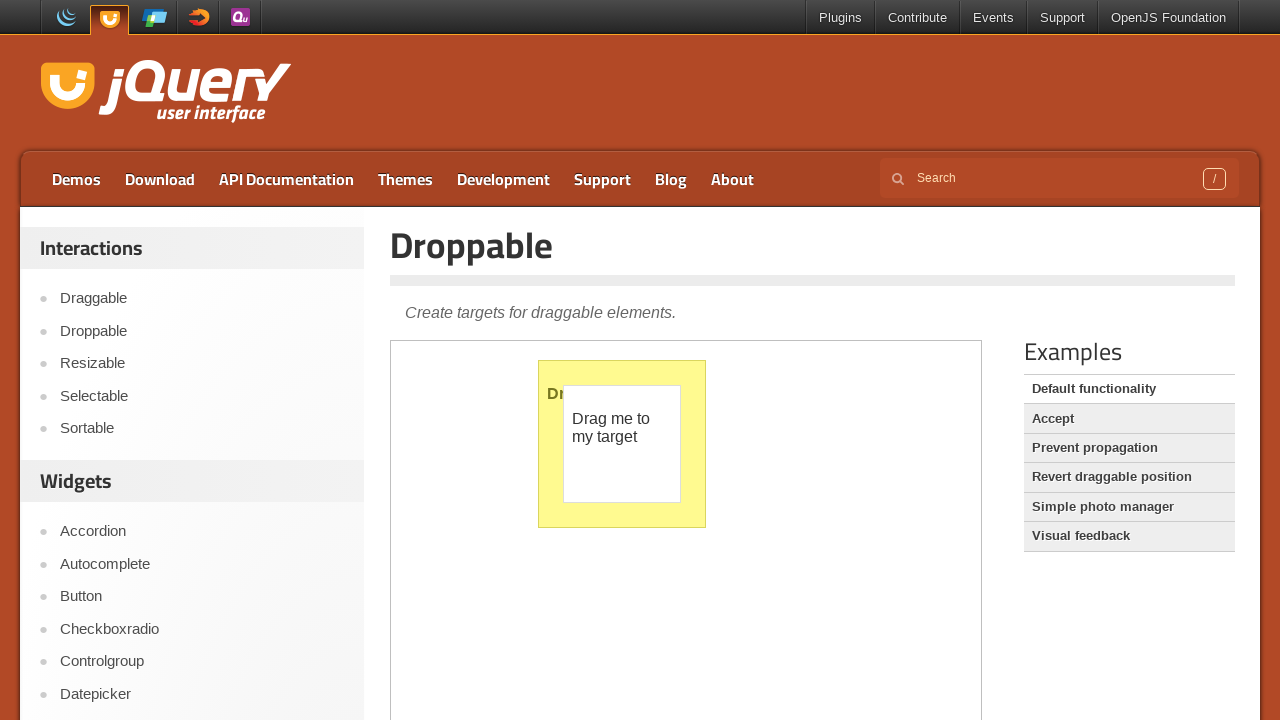